Clicks Submit New Language menu and verifies the submenu header text

Starting URL: http://www.99-bottles-of-beer.net/

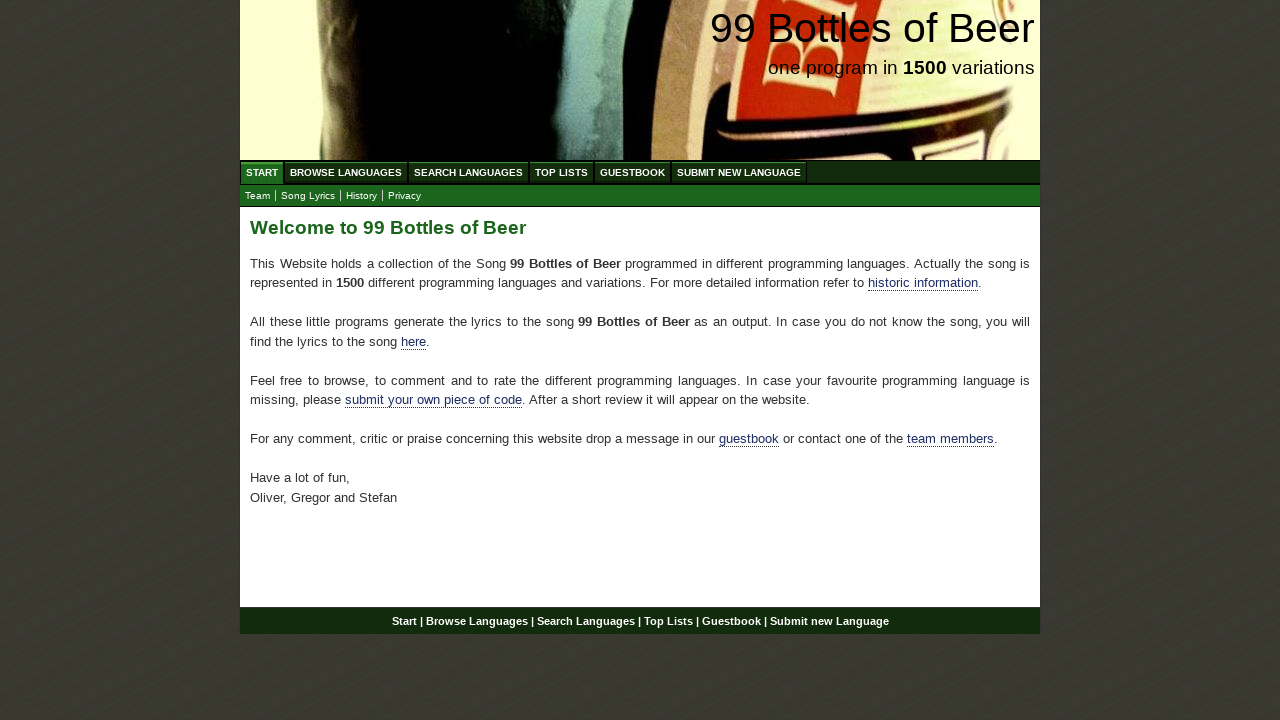

Clicked Submit menu item (6th menu item) at (739, 172) on #menu li:nth-child(6) a
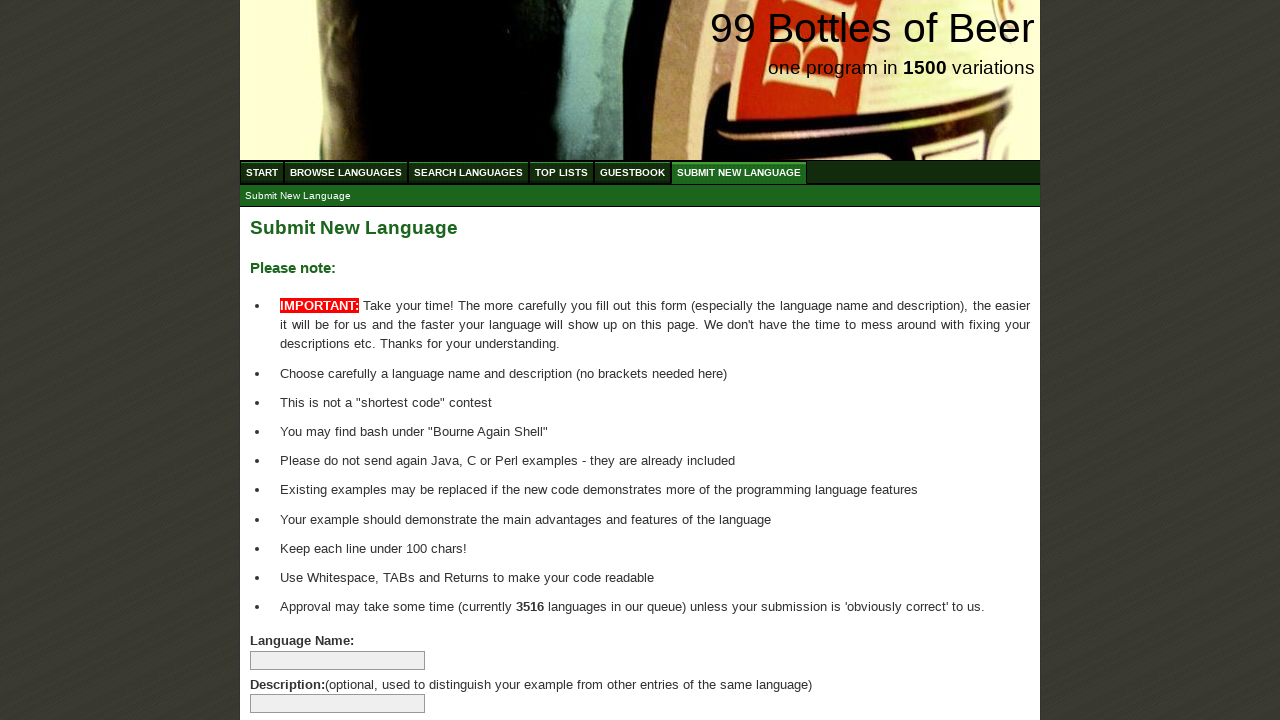

Submenu loaded and selector found
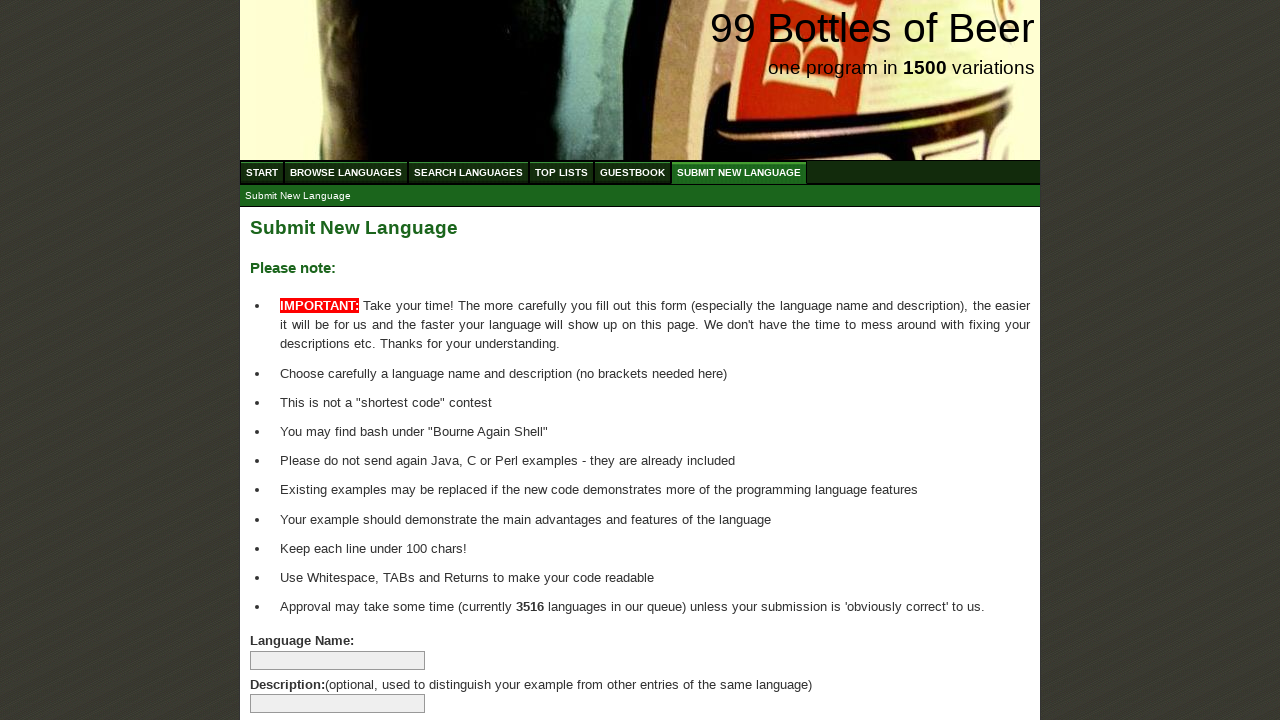

Retrieved submenu header text
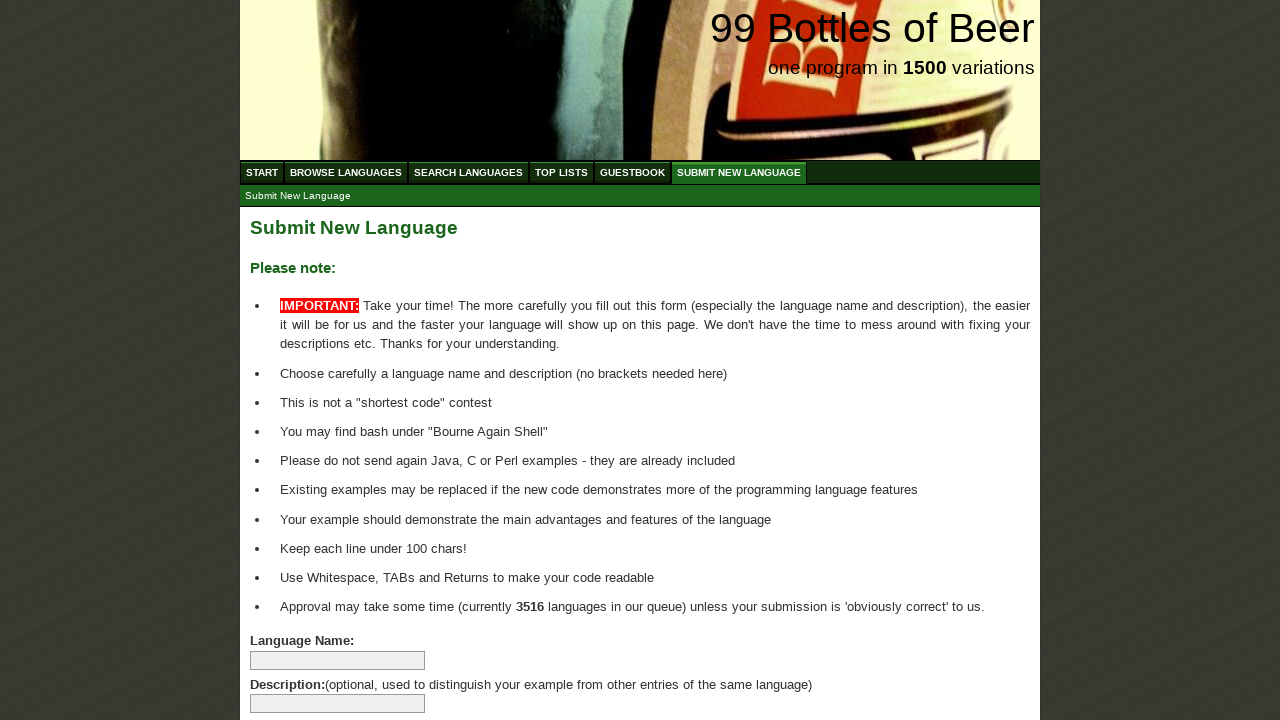

Verified submenu header text equals 'Submit New Language'
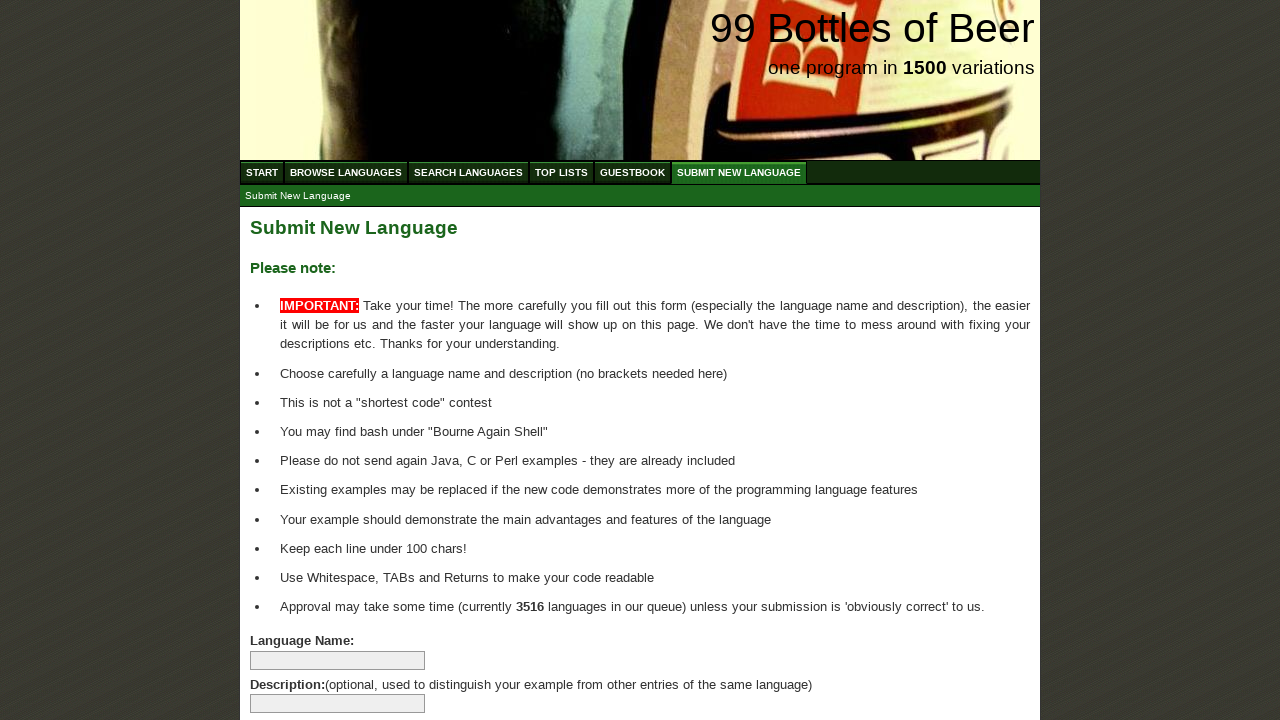

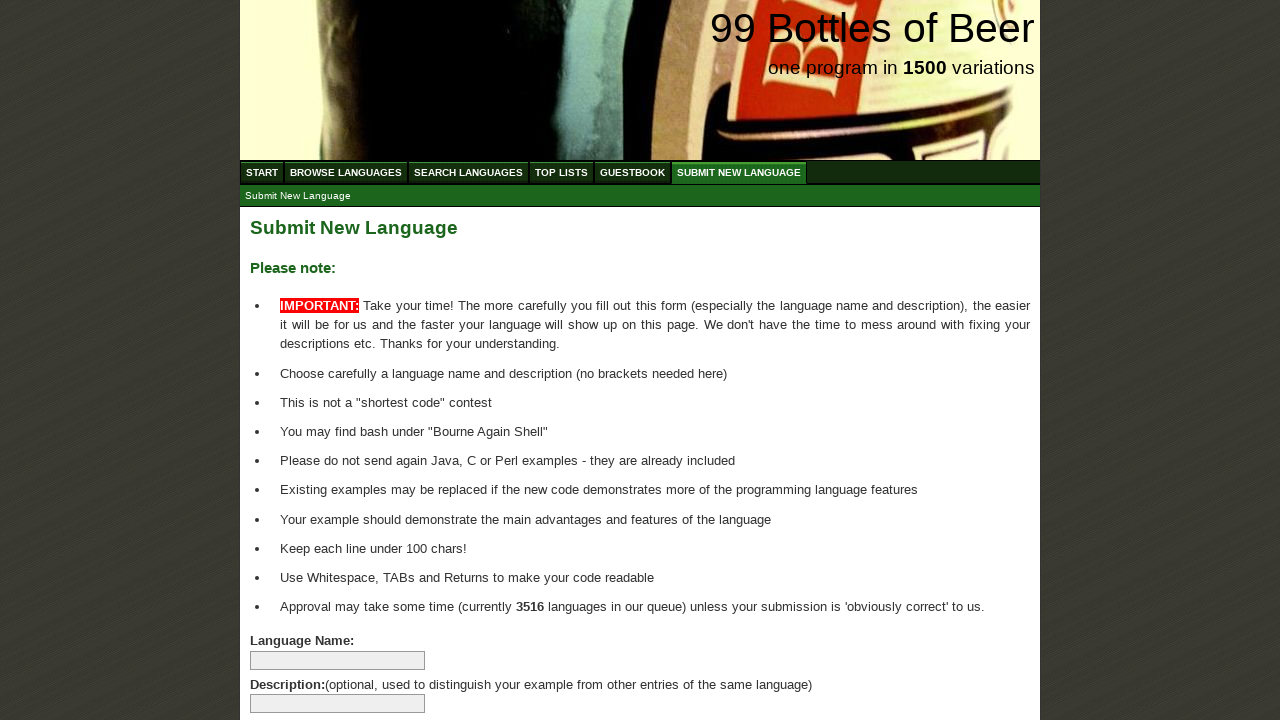